Tests handling of iframes by interacting with buttons inside multiple frames on a page, clicking elements within the first frame and a nested fourth frame.

Starting URL: https://www.leafground.com/frame.xhtml

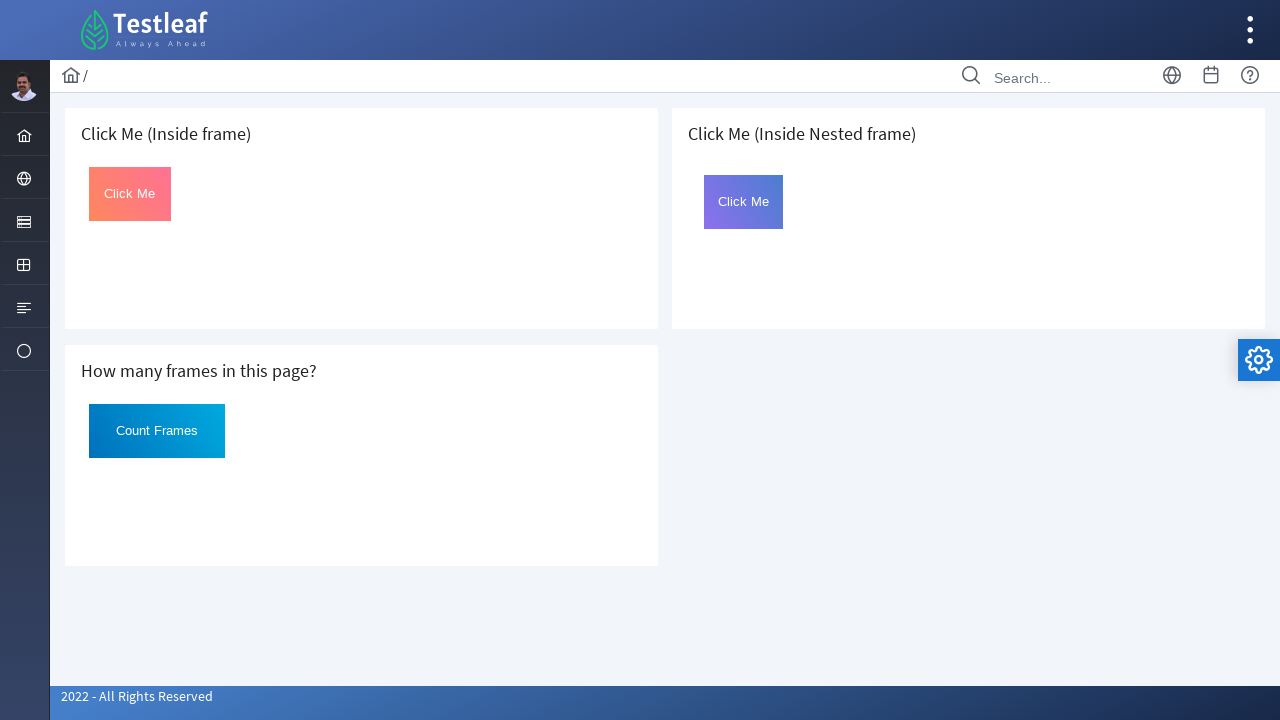

Retrieved all frames from the page
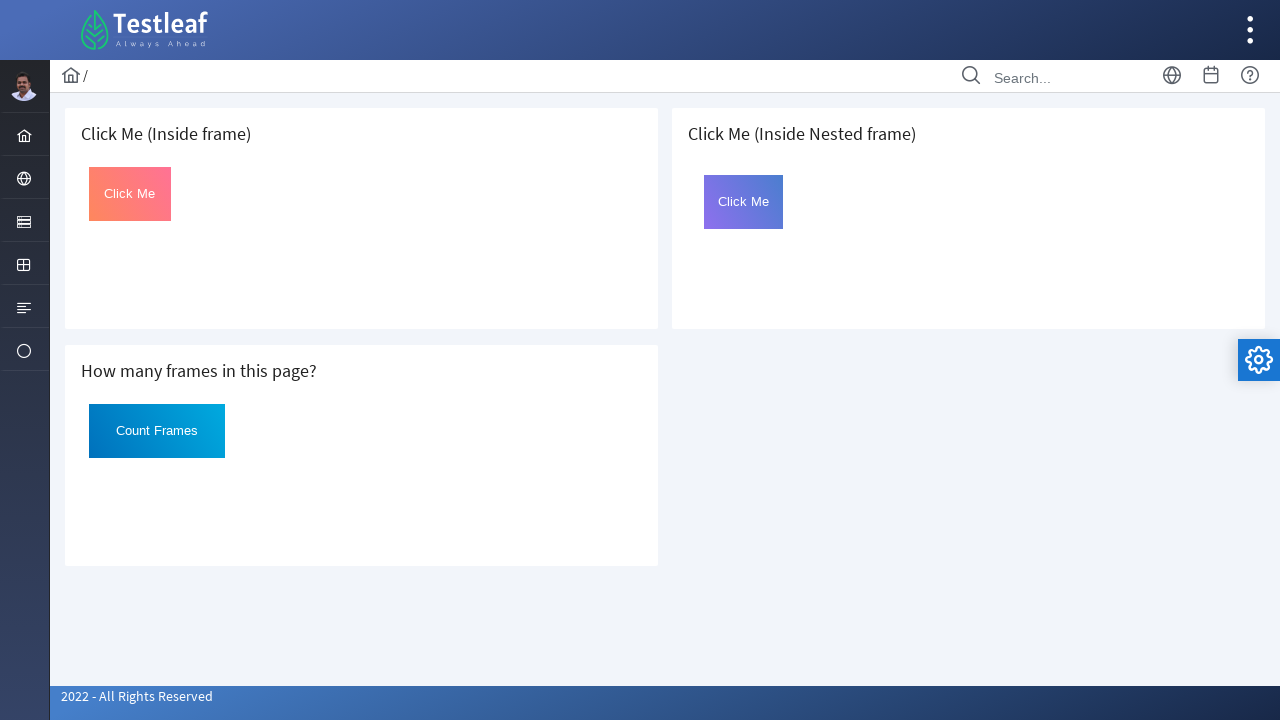

Selected the first frame (index 1)
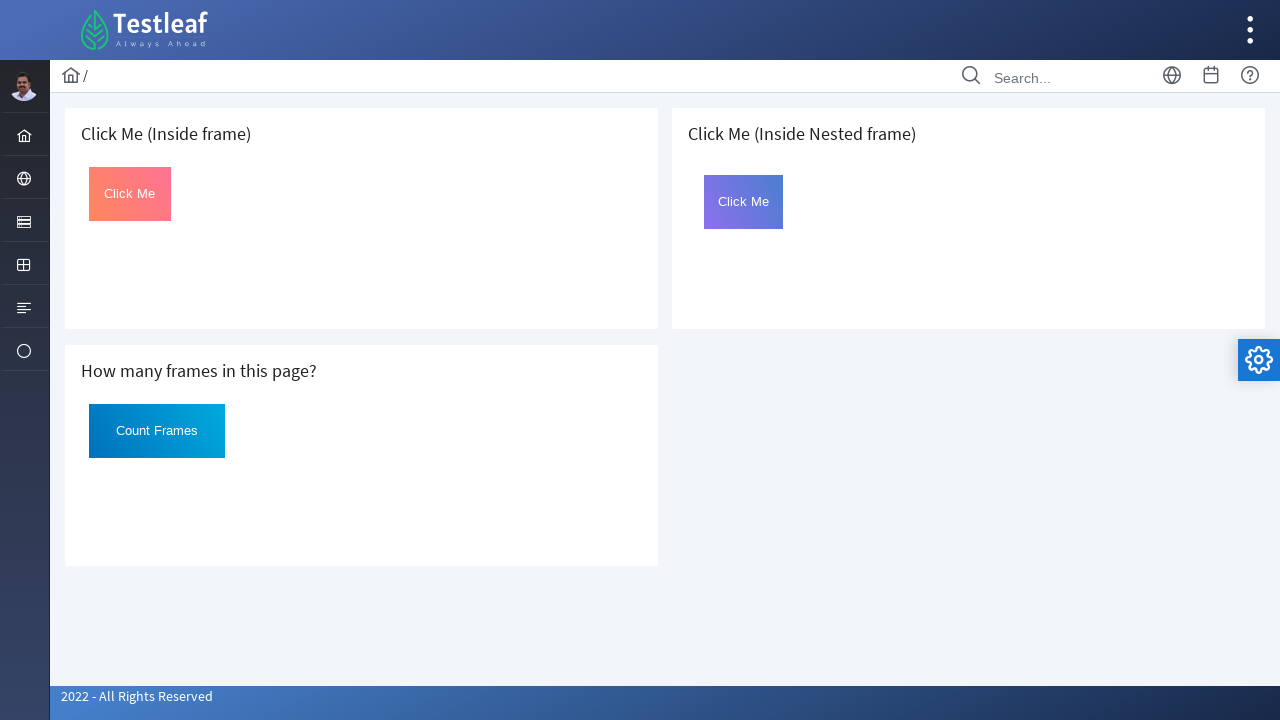

Clicked the button with id 'Click' in the first frame at (130, 194) on #Click
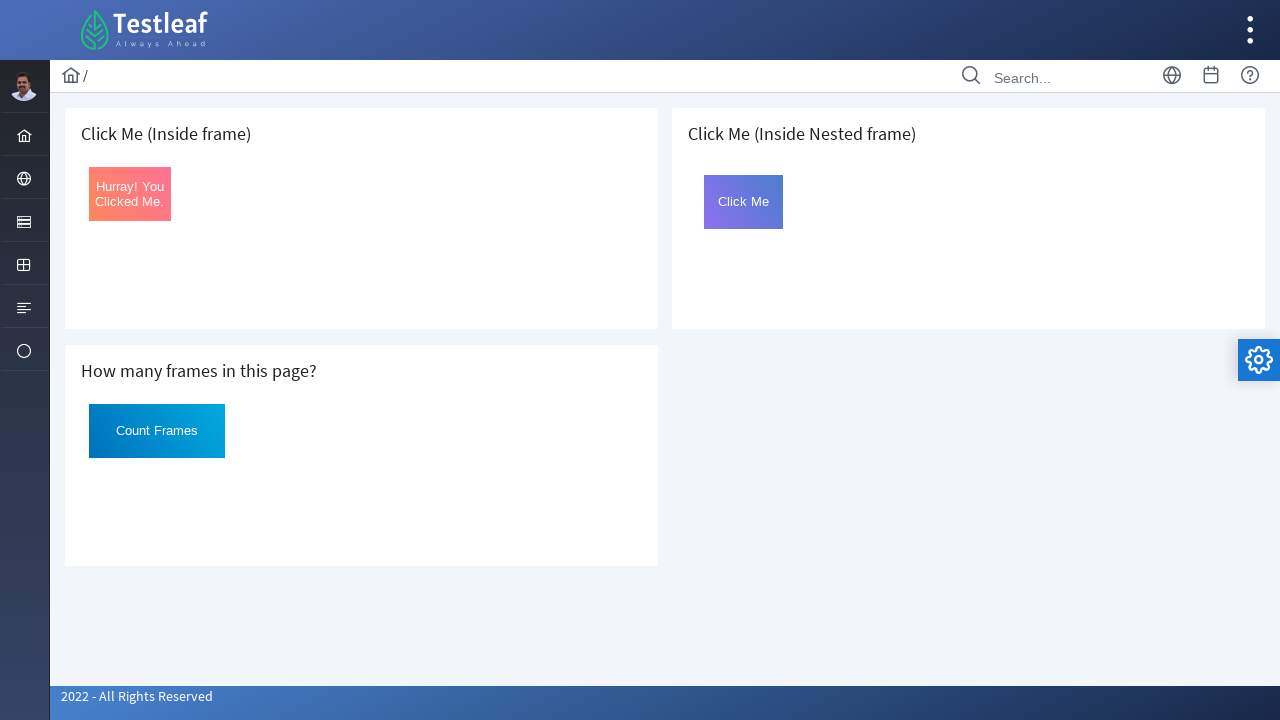

Selected the fourth frame (index 4, nested)
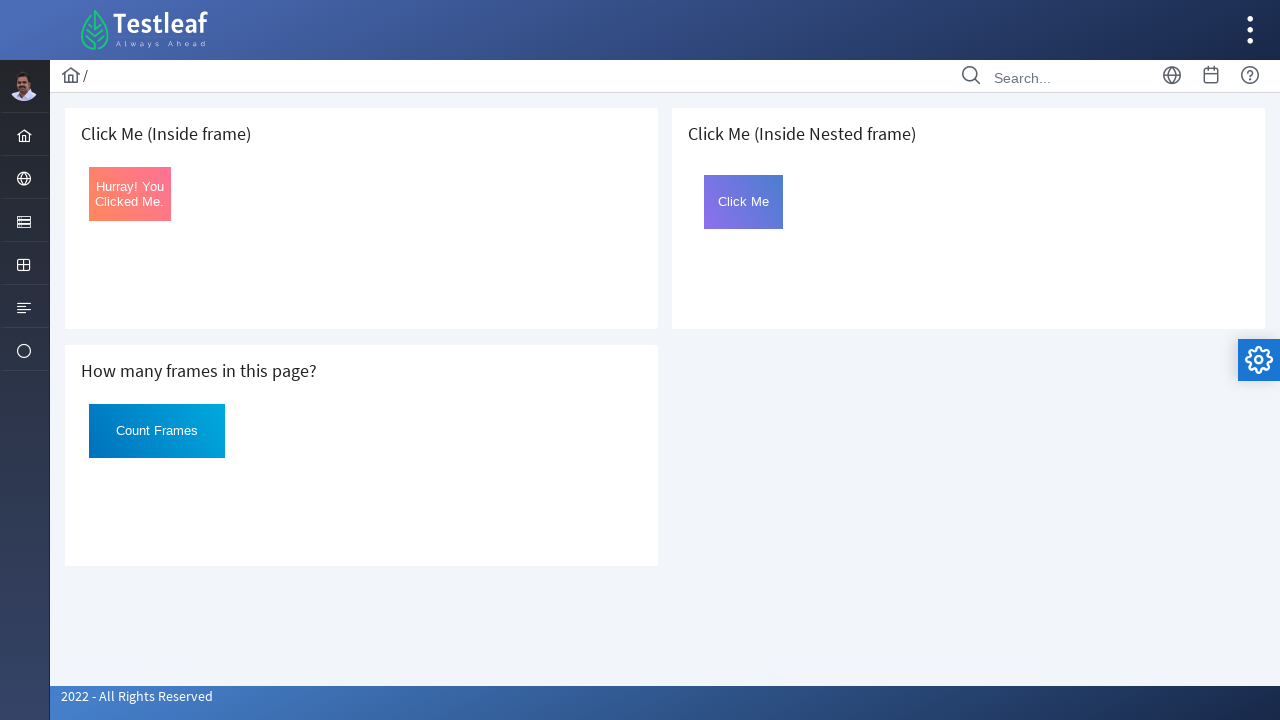

Clicked the button with id 'Click' in the fourth frame at (744, 202) on #Click
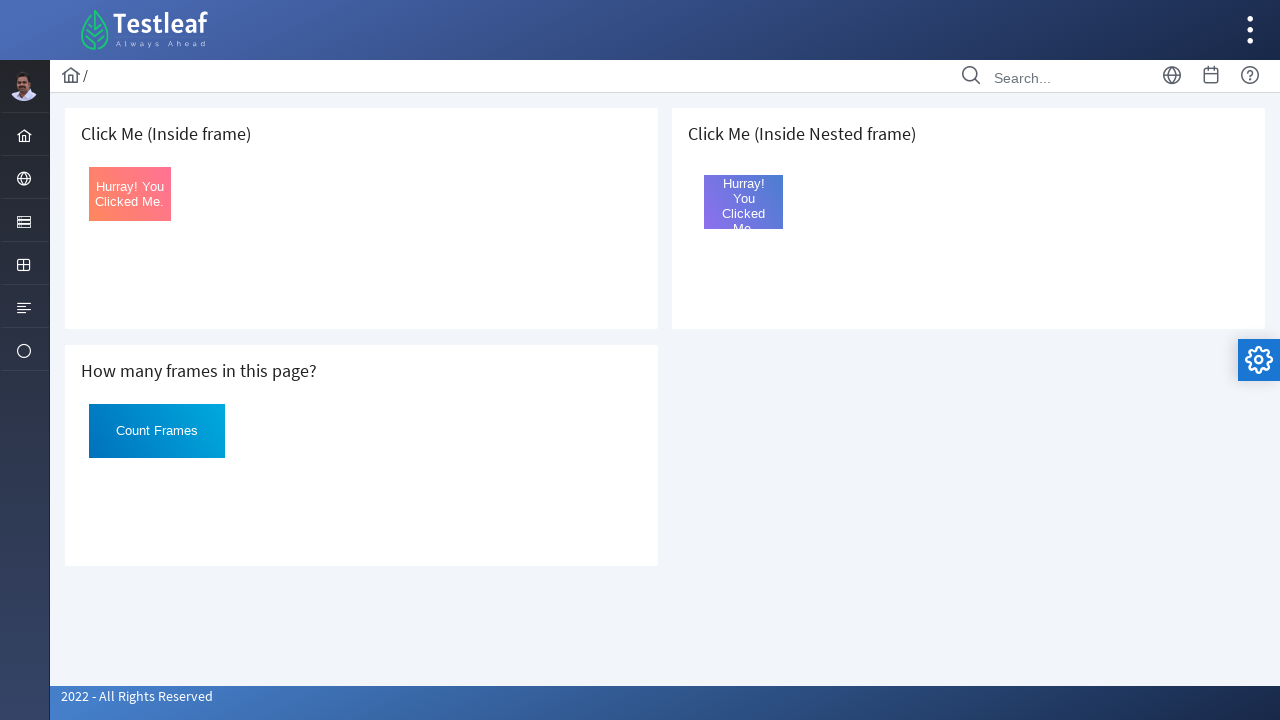

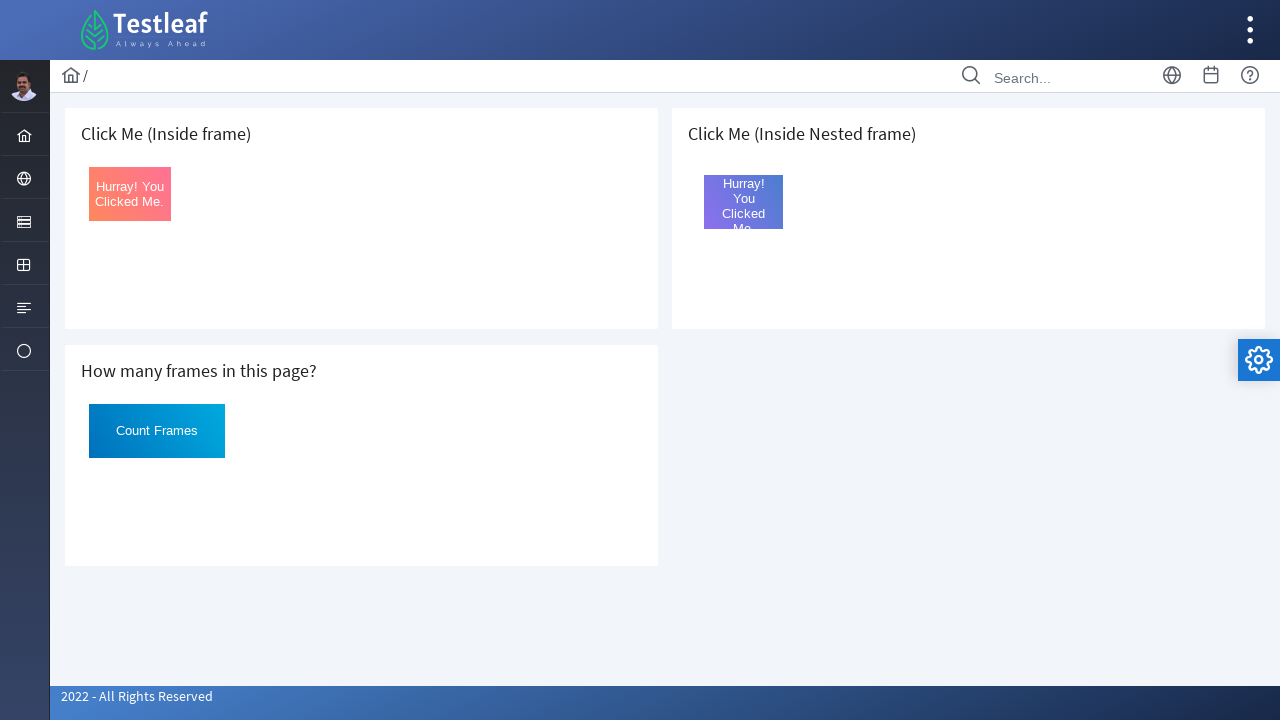